Tests JavaScript Alert by clicking the first alert button, verifying the alert text is "I am a JS Alert", and accepting the alert

Starting URL: https://the-internet.herokuapp.com/javascript_alerts

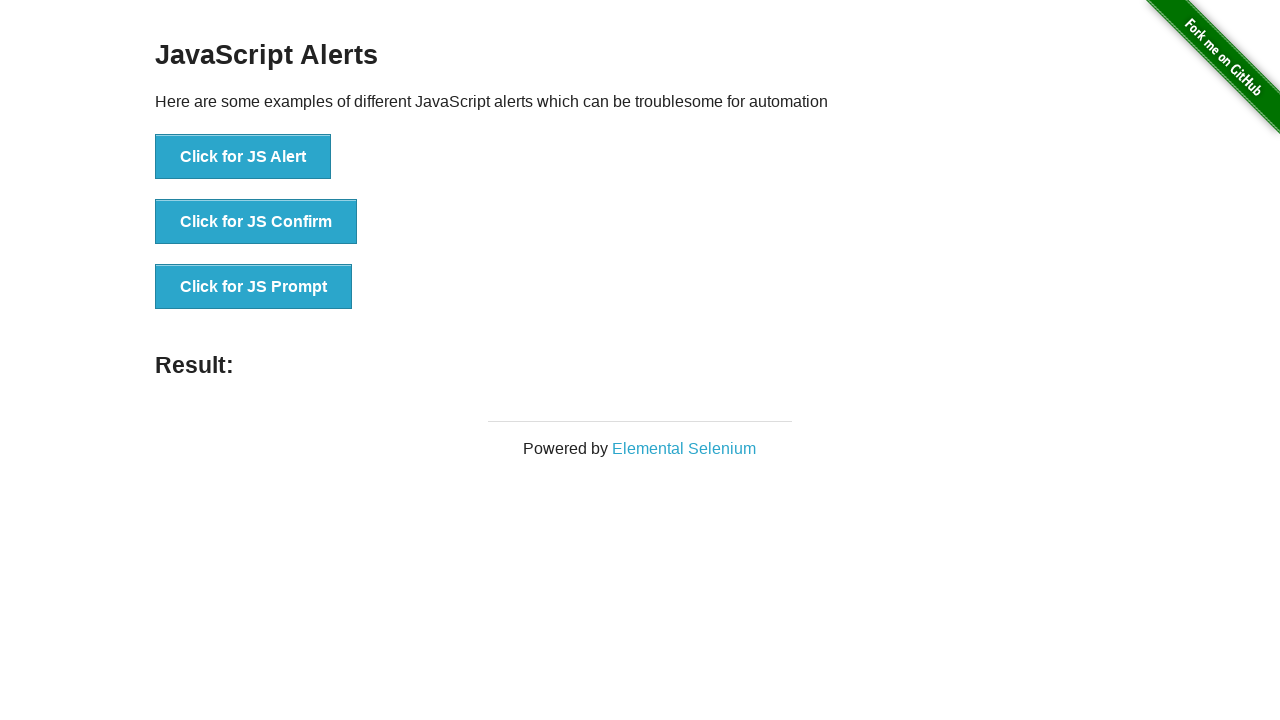

Clicked the first alert button at (243, 157) on xpath=//*[text()='Click for JS Alert']
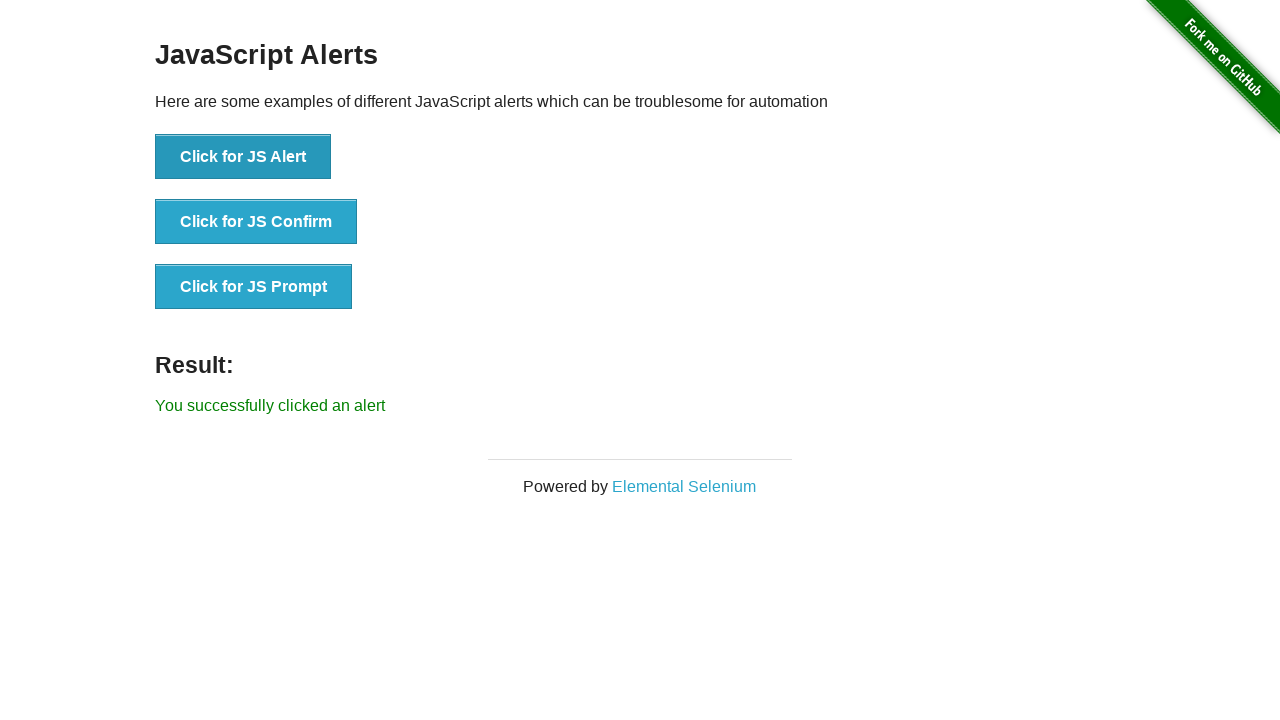

Set up dialog handler to accept the alert
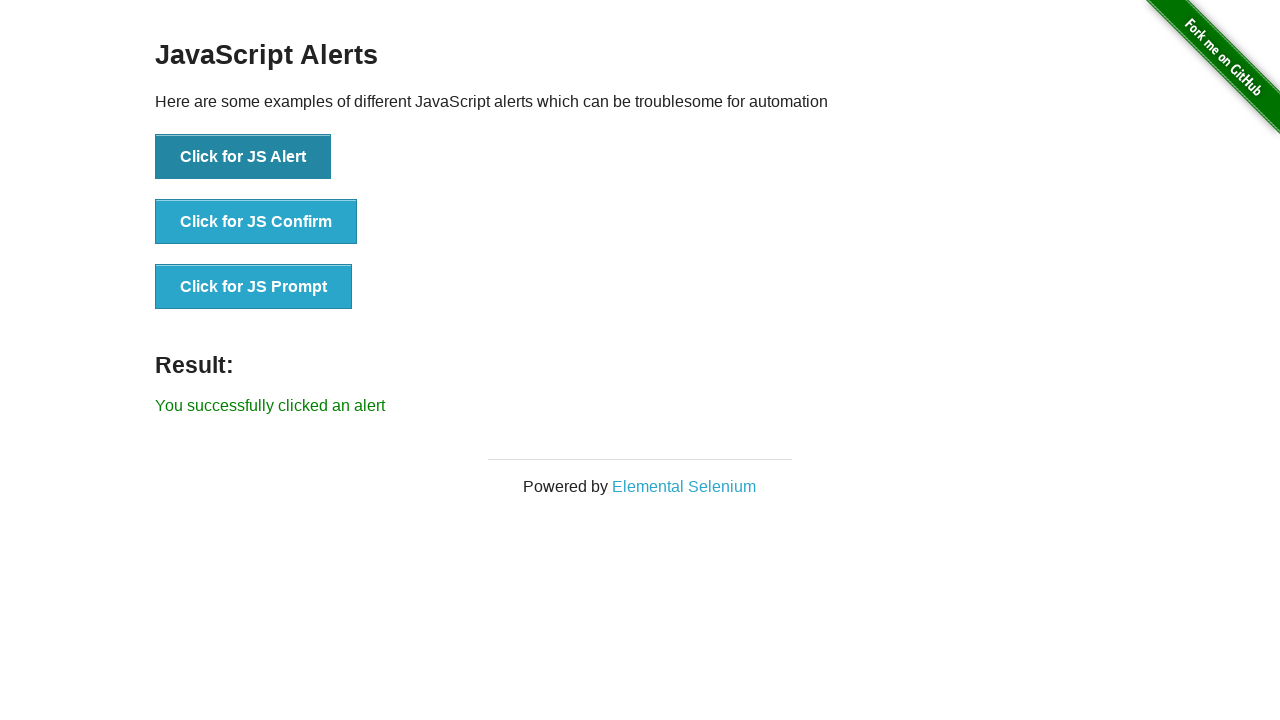

Verified alert text was 'I am a JS Alert' and accepted the alert
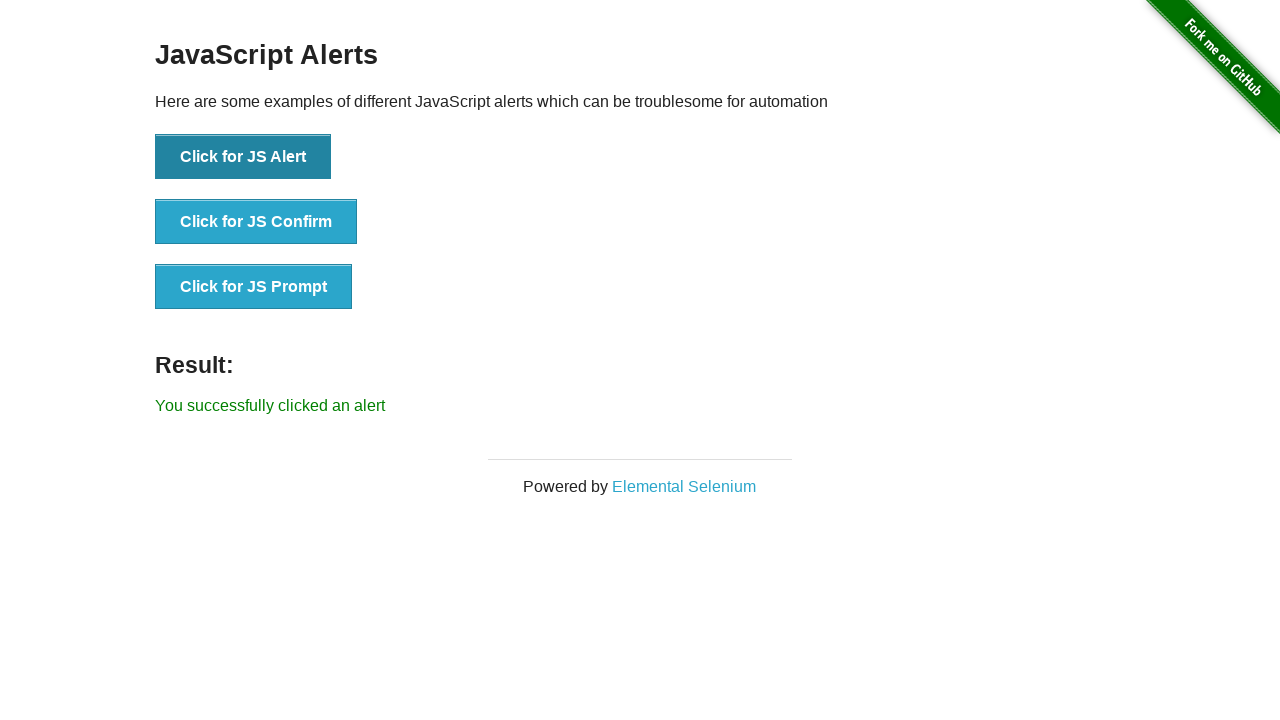

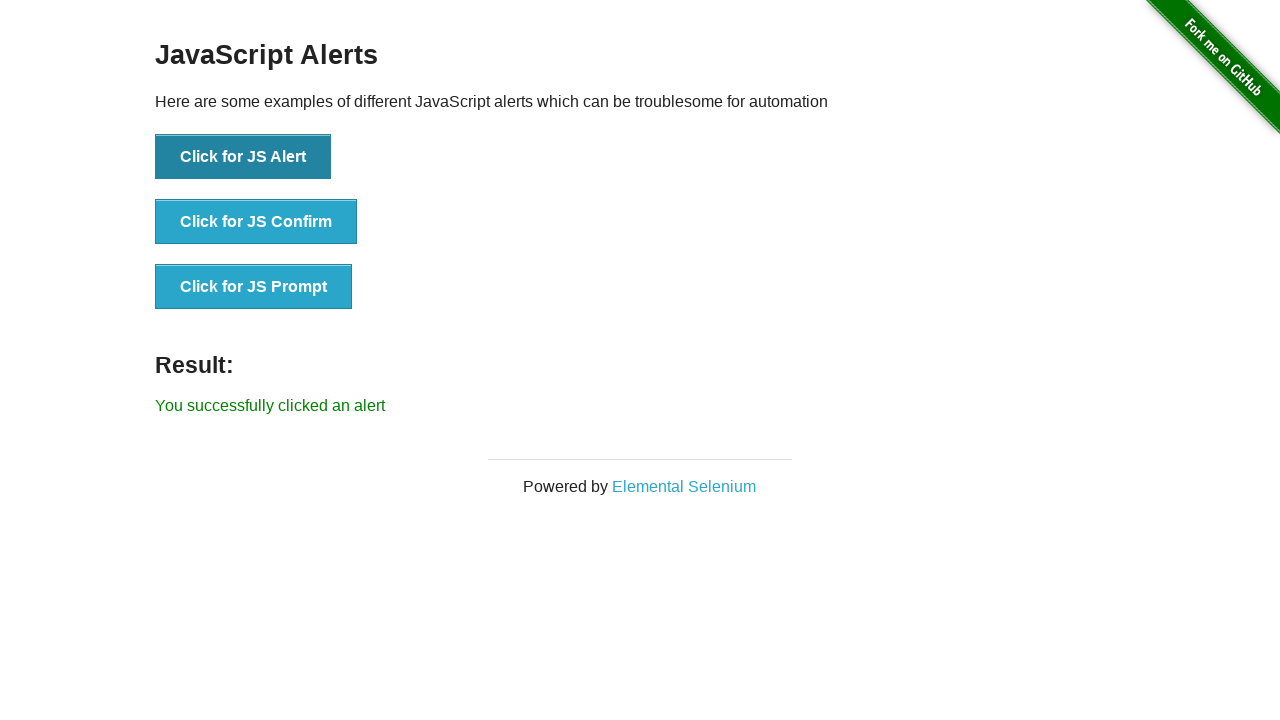